Navigates to a test blog page and scrolls to a popup window link element to bring it into view.

Starting URL: http://omayo.blogspot.com/

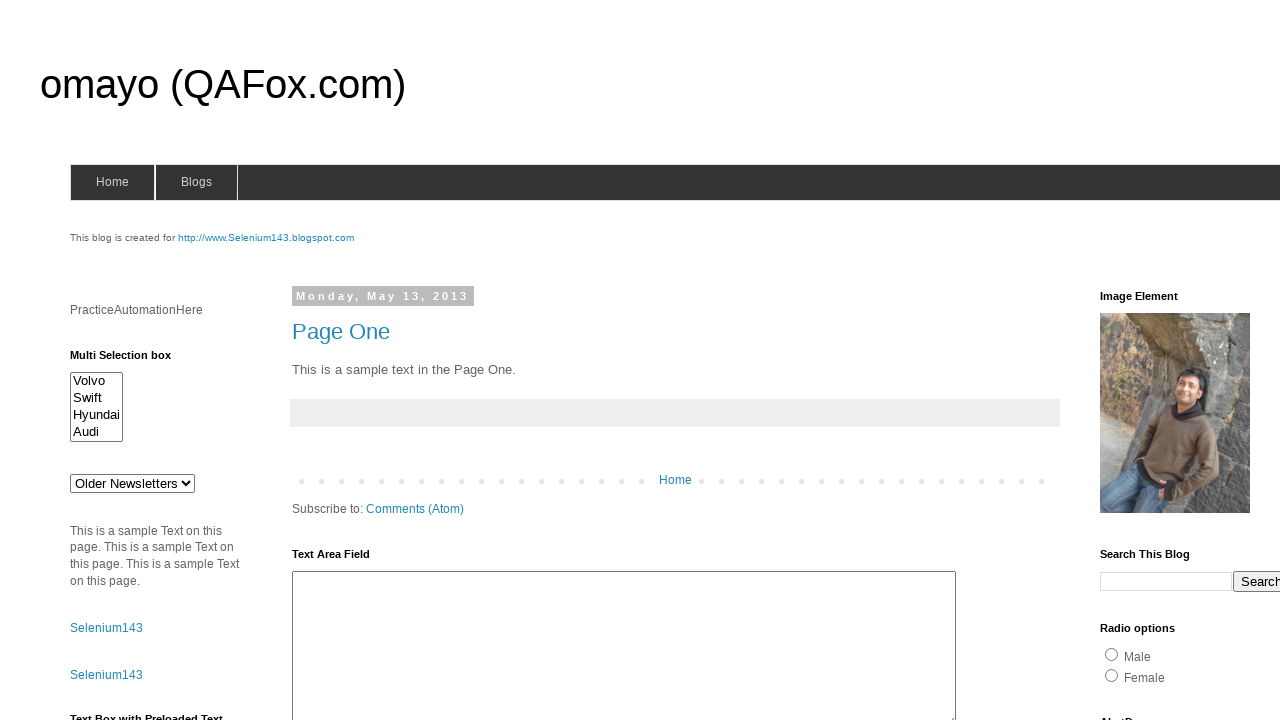

Navigated to test blog page at http://omayo.blogspot.com/
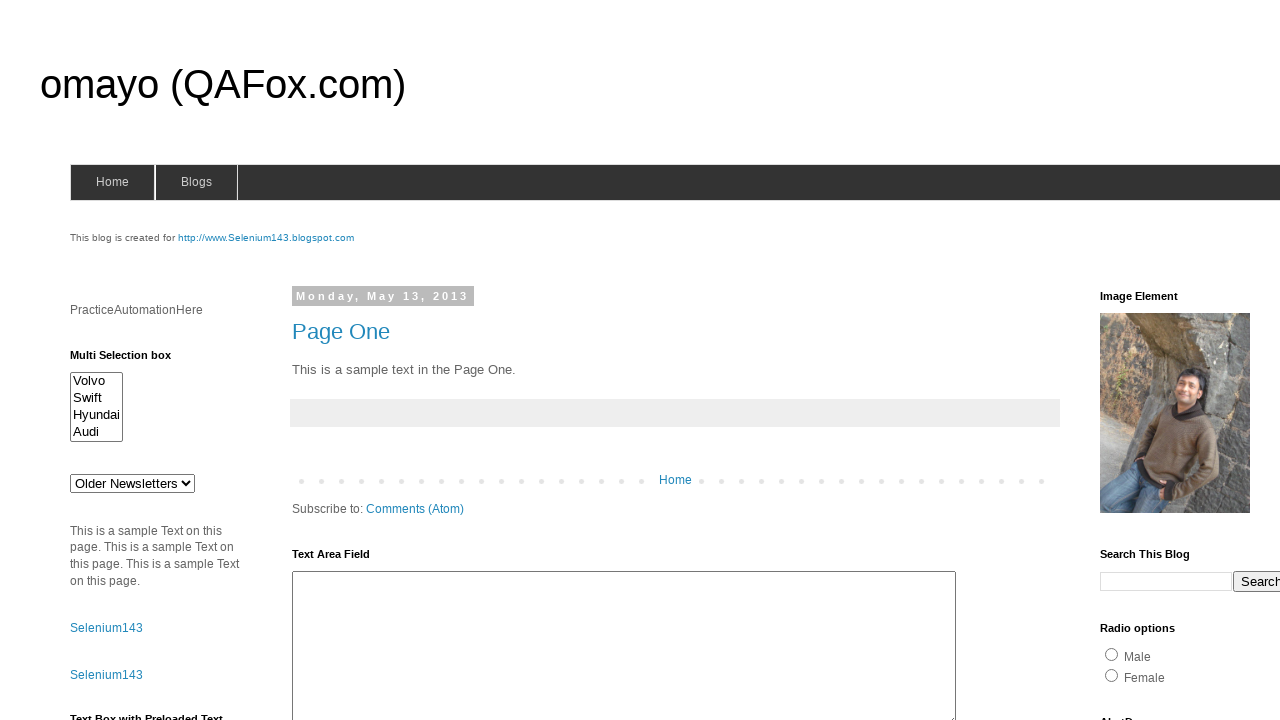

Located the 'Open a popup window' link element
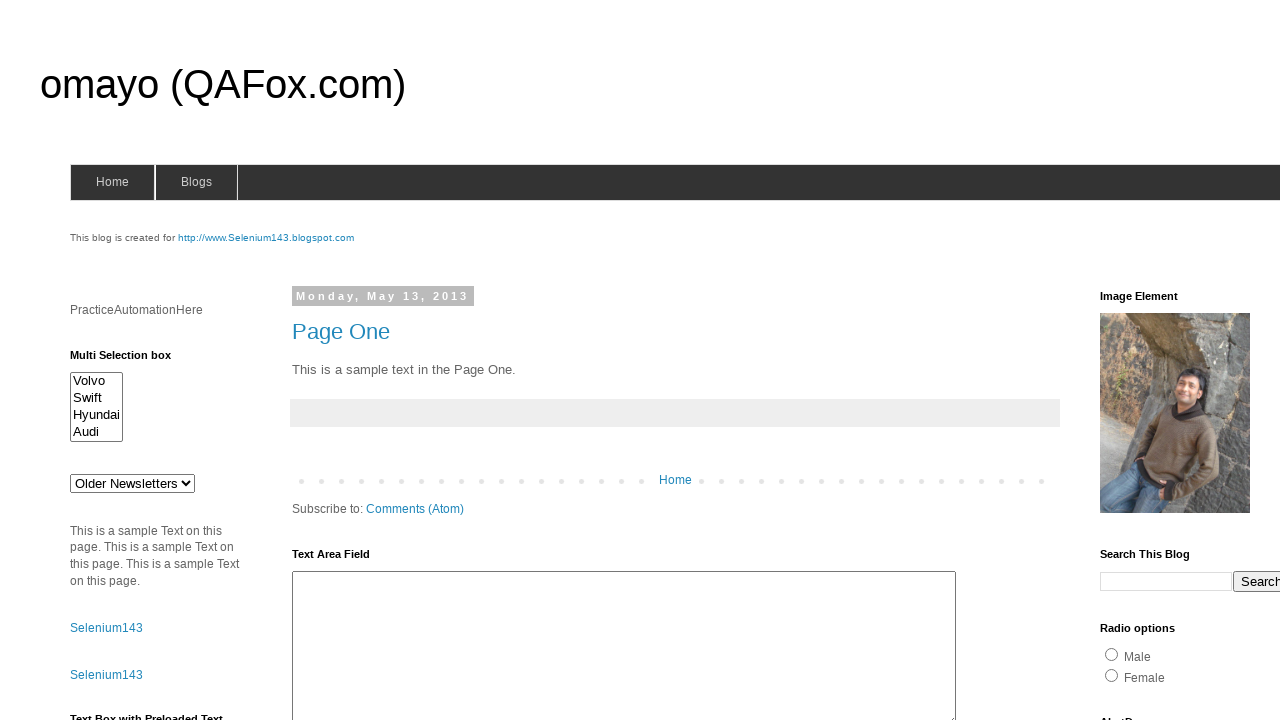

Scrolled the popup window link into view
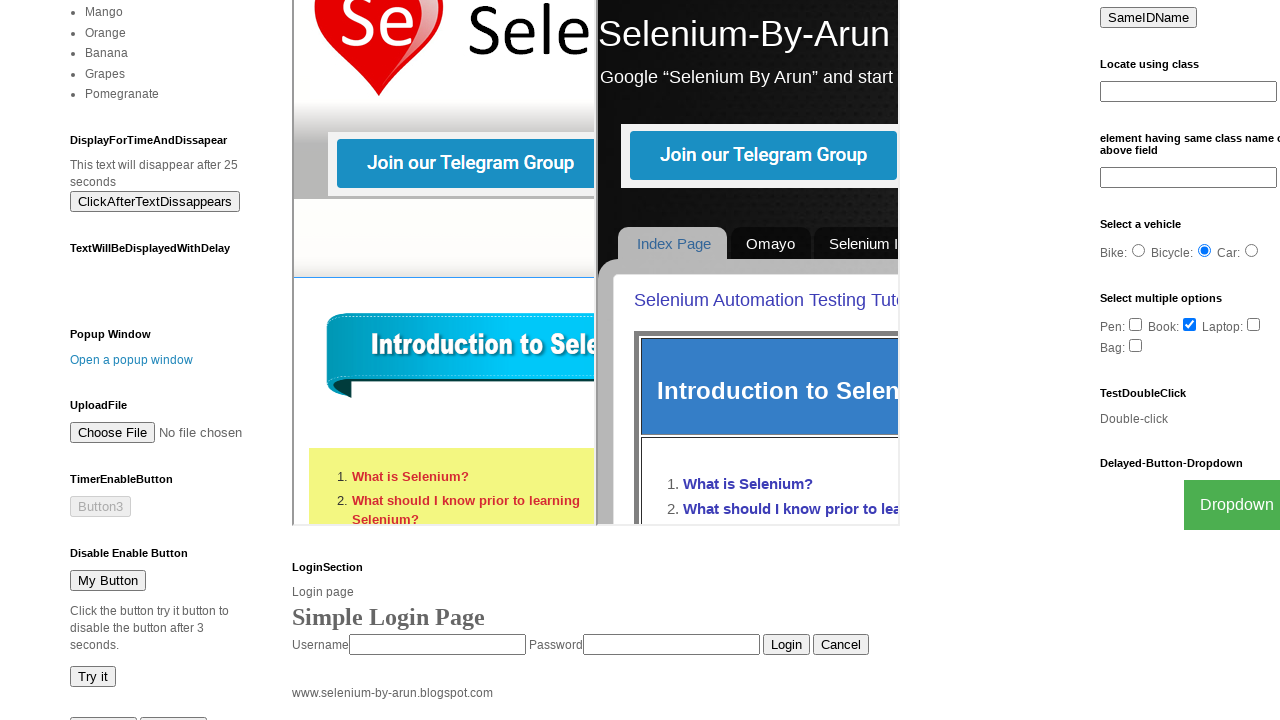

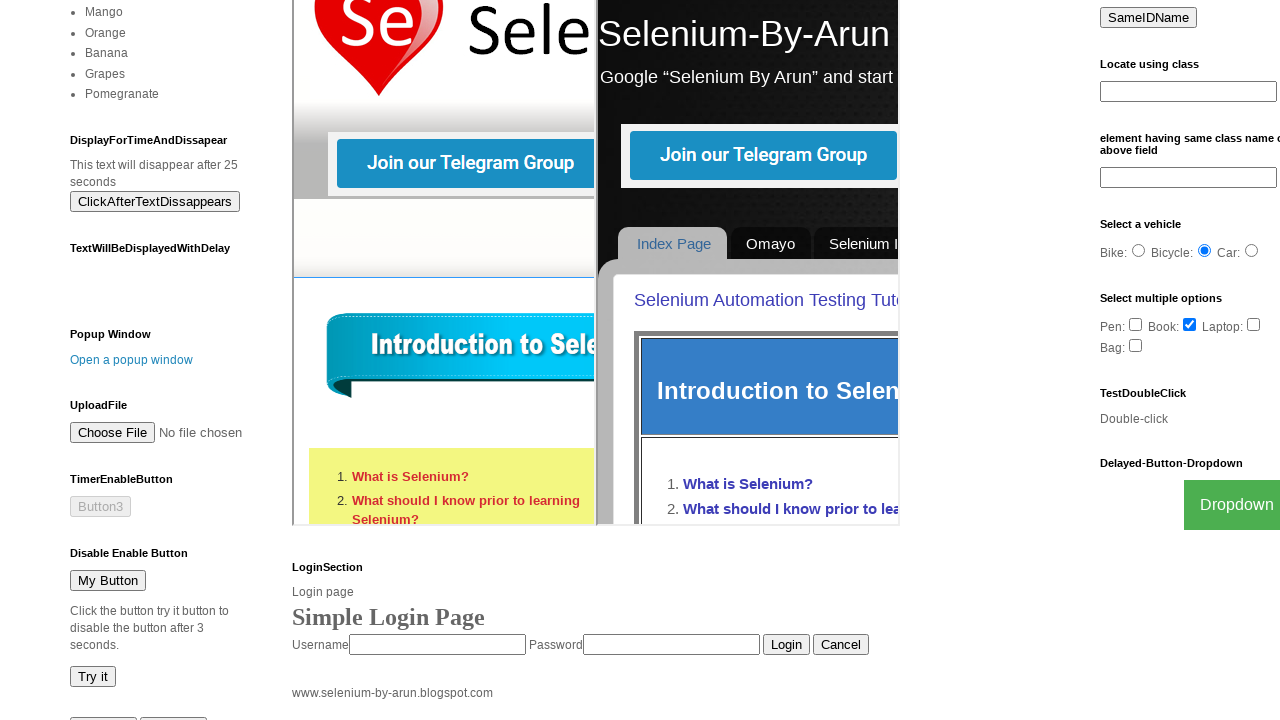